Tests file download functionality by clicking on a download link for a test cases document on a test center website.

Starting URL: https://testcenter.techproeducation.com/index.php?page=file-download

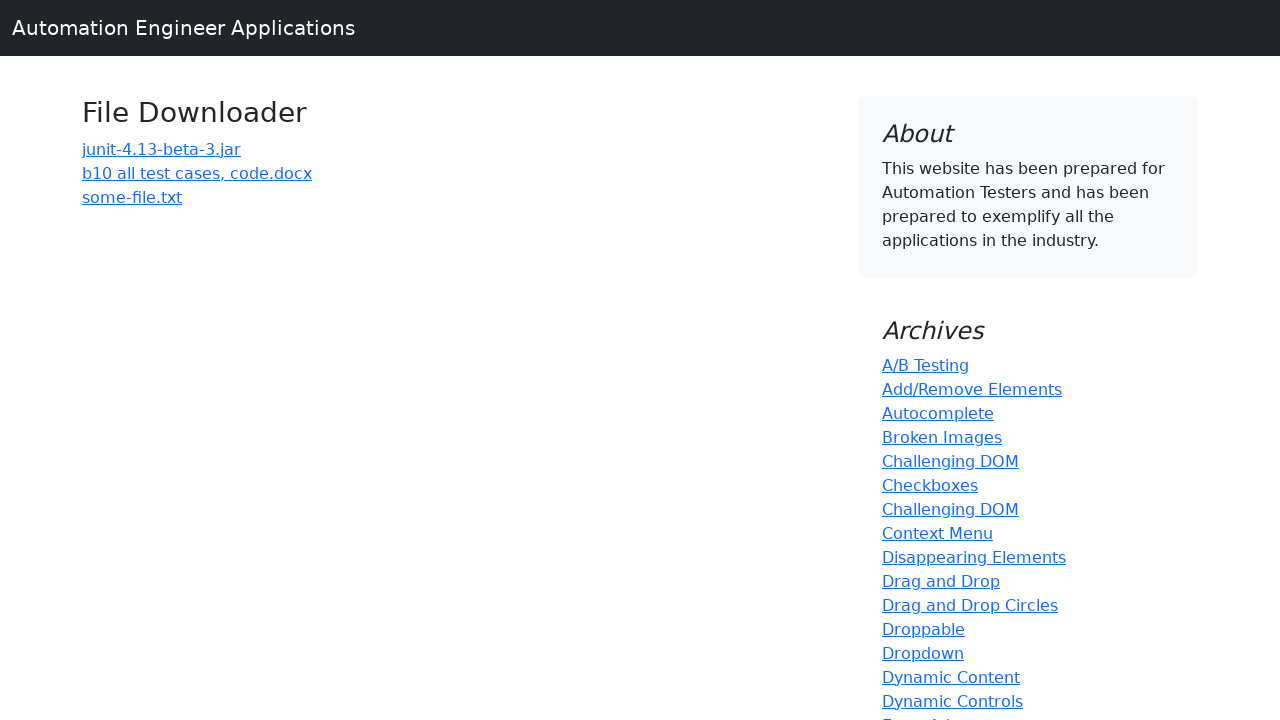

Clicked on 'b10 all test cases' download link at (197, 173) on a:has-text('b10 all test cases')
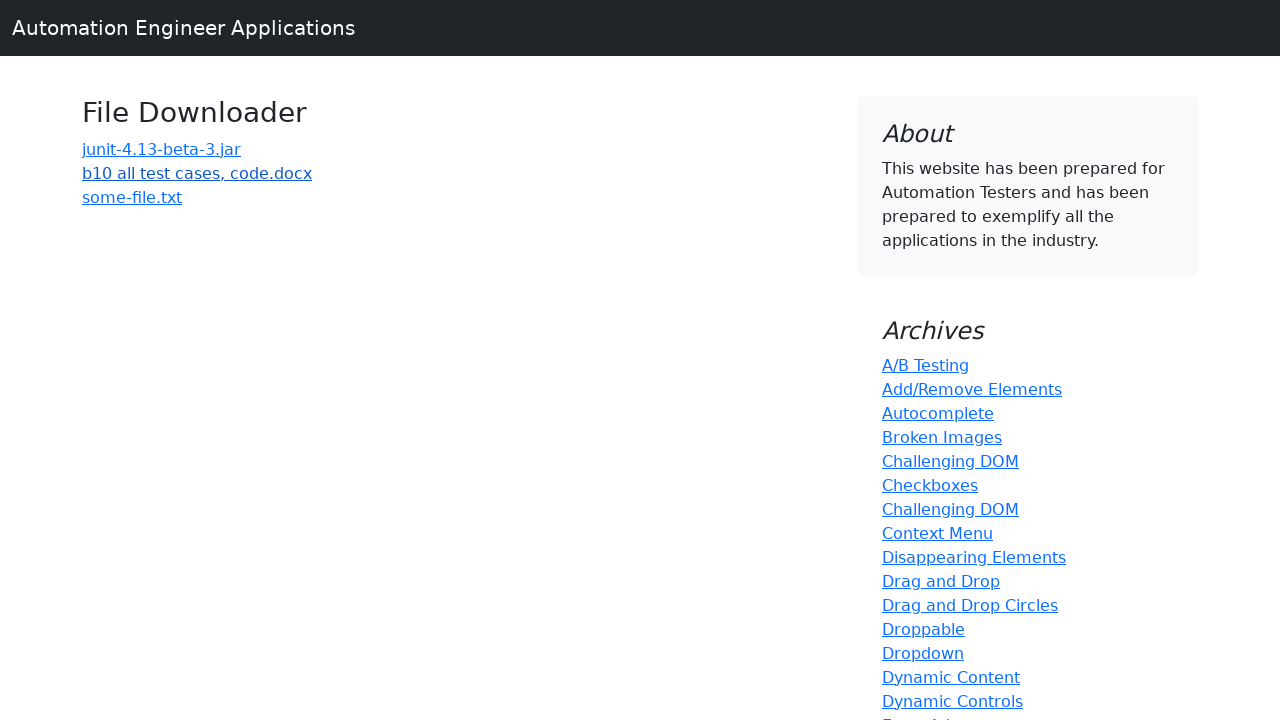

File download completed successfully
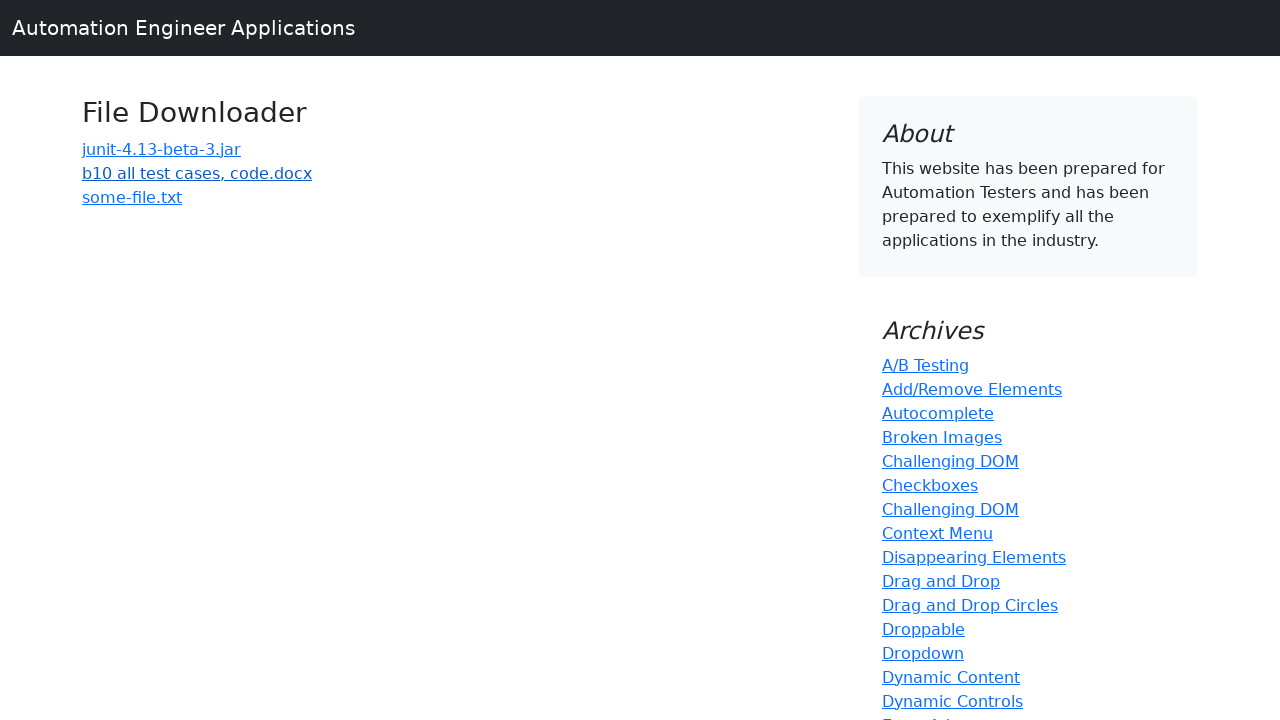

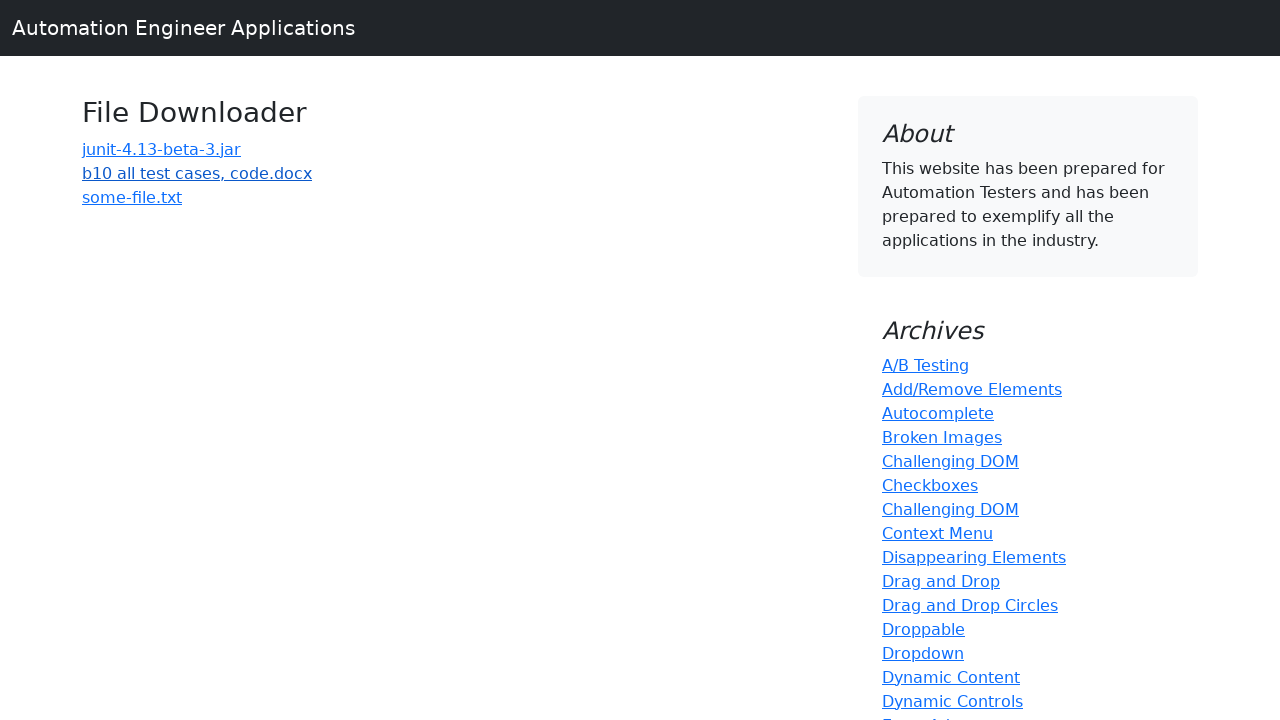